Tests JavaScript alert popup handling by triggering an alert, accepting it, then triggering a confirm dialog and dismissing it

Starting URL: https://demo.automationtesting.in/Alerts.html

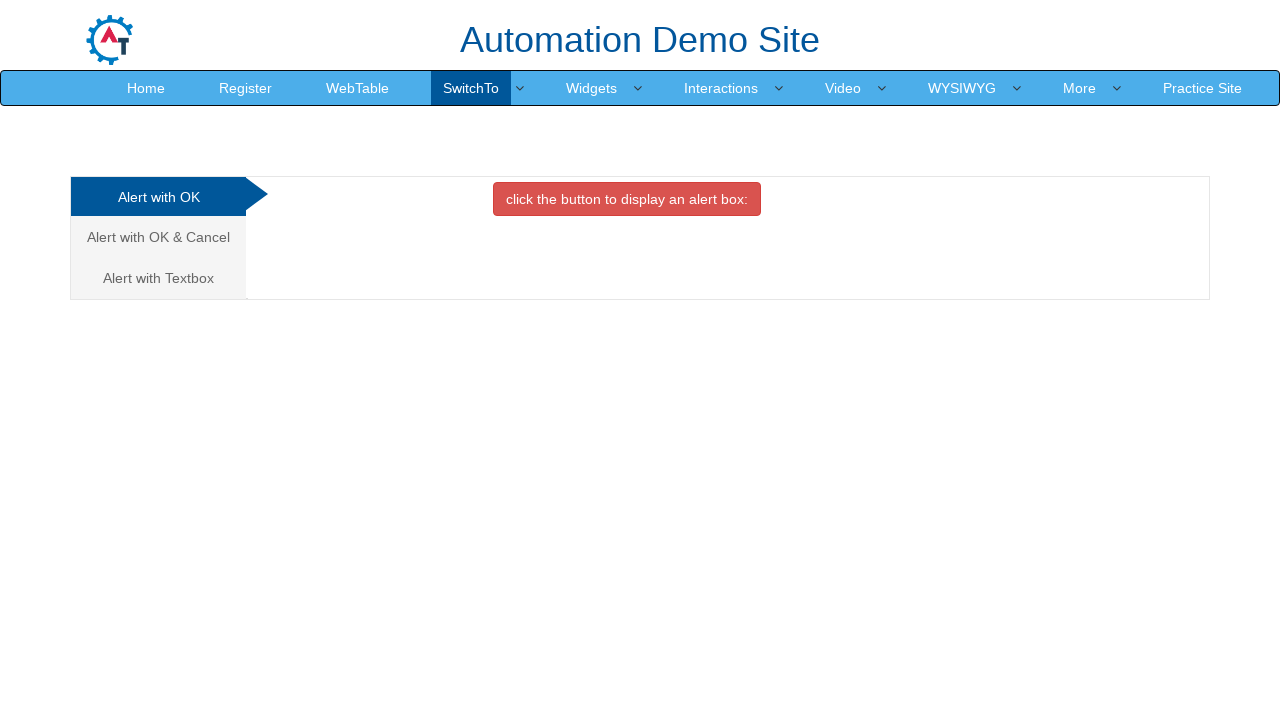

Clicked button to trigger simple alert popup at (627, 199) on xpath=//button[@onclick='alertbox()']
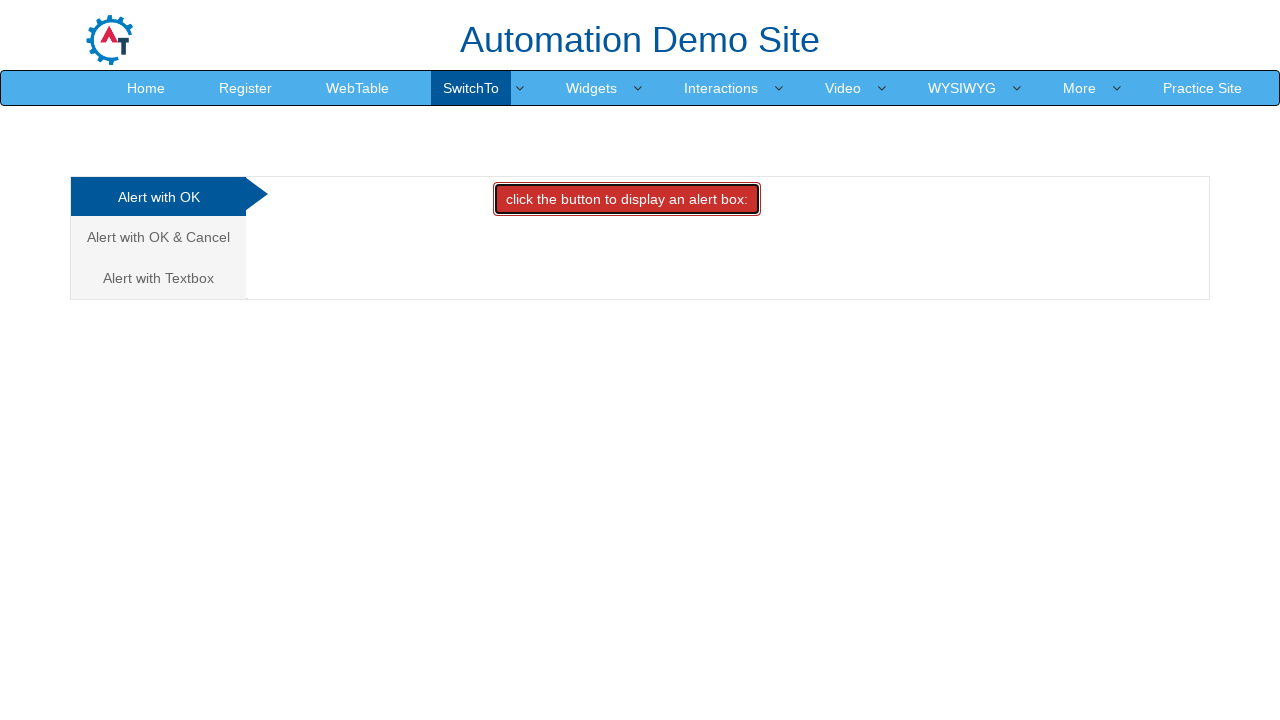

Set up dialog handler to accept alert
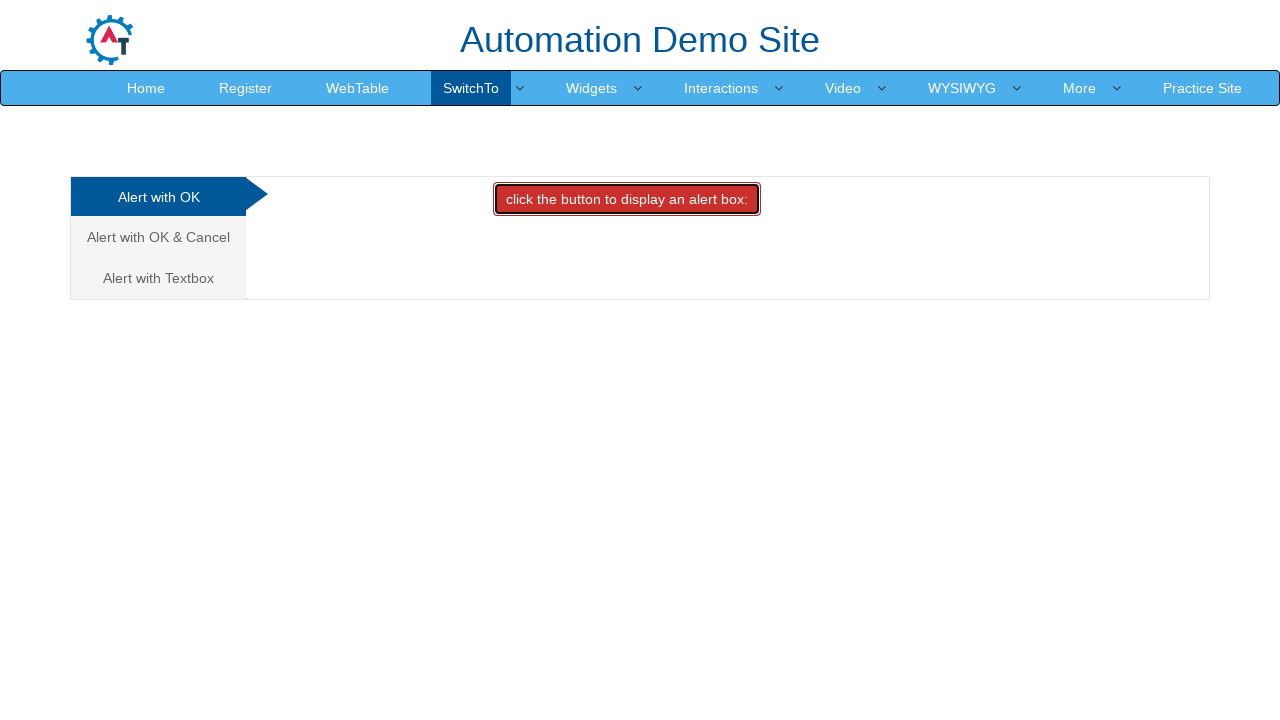

Waited 1000ms for alert to be processed
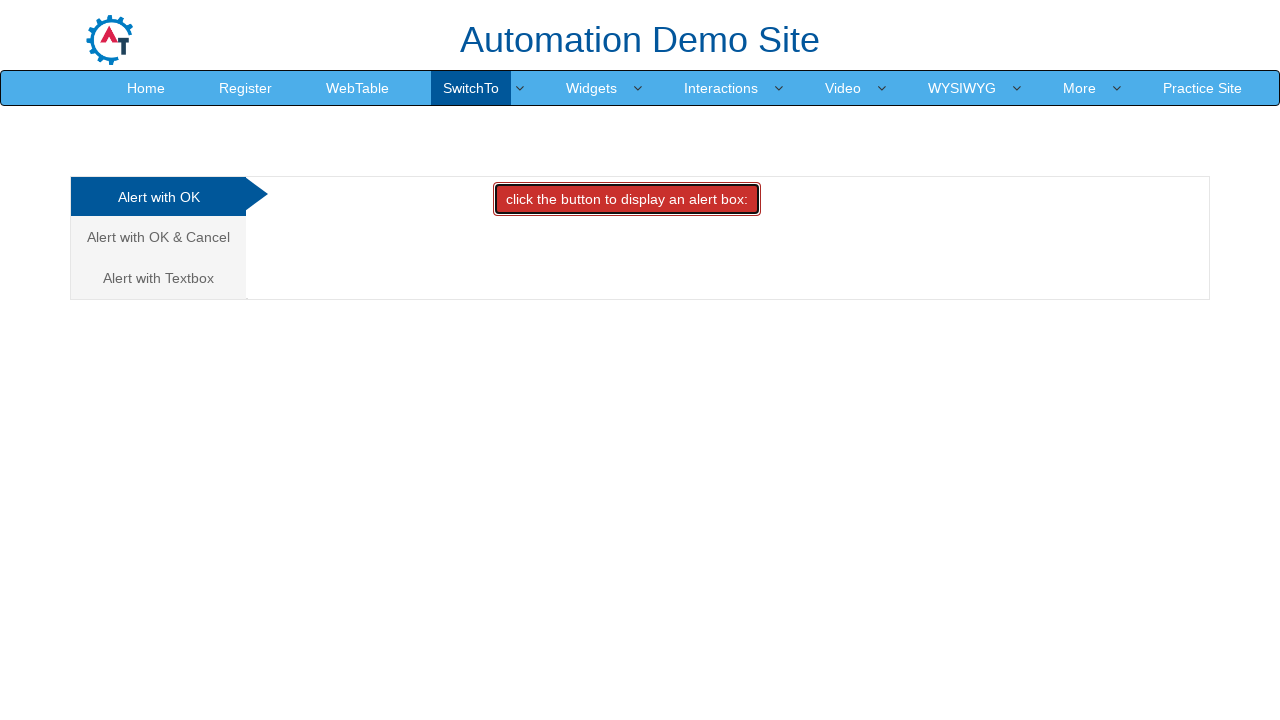

Clicked tab for 'Alert with OK & Cancel' at (158, 237) on xpath=//a[text()='Alert with OK & Cancel ']
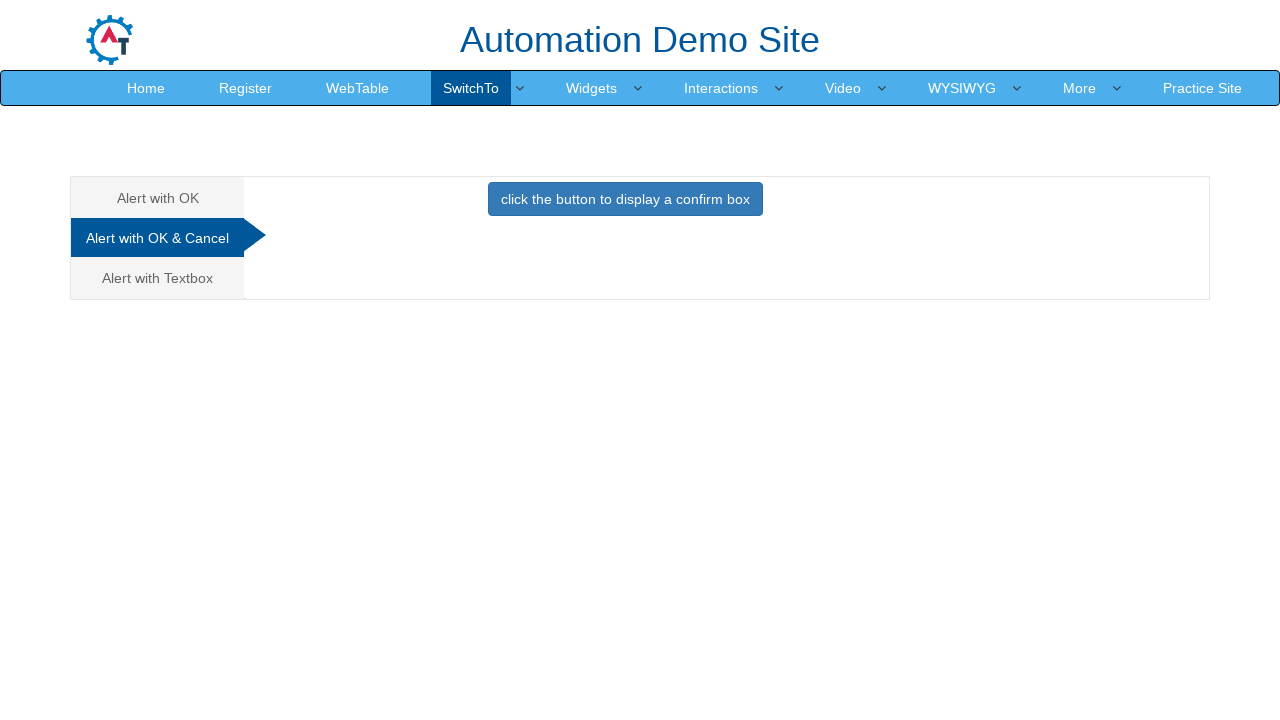

Clicked button to trigger confirm dialog at (625, 199) on xpath=//button[@onclick='confirmbox()']
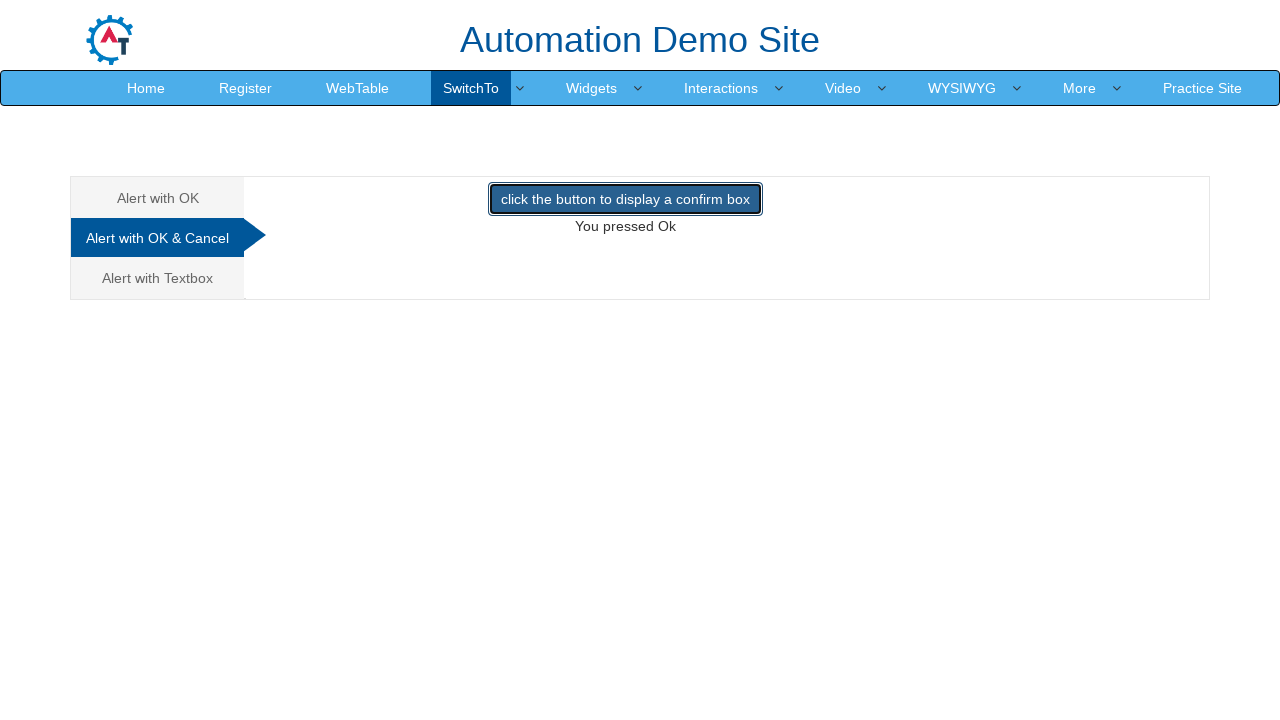

Set up dialog handler to dismiss confirm dialog
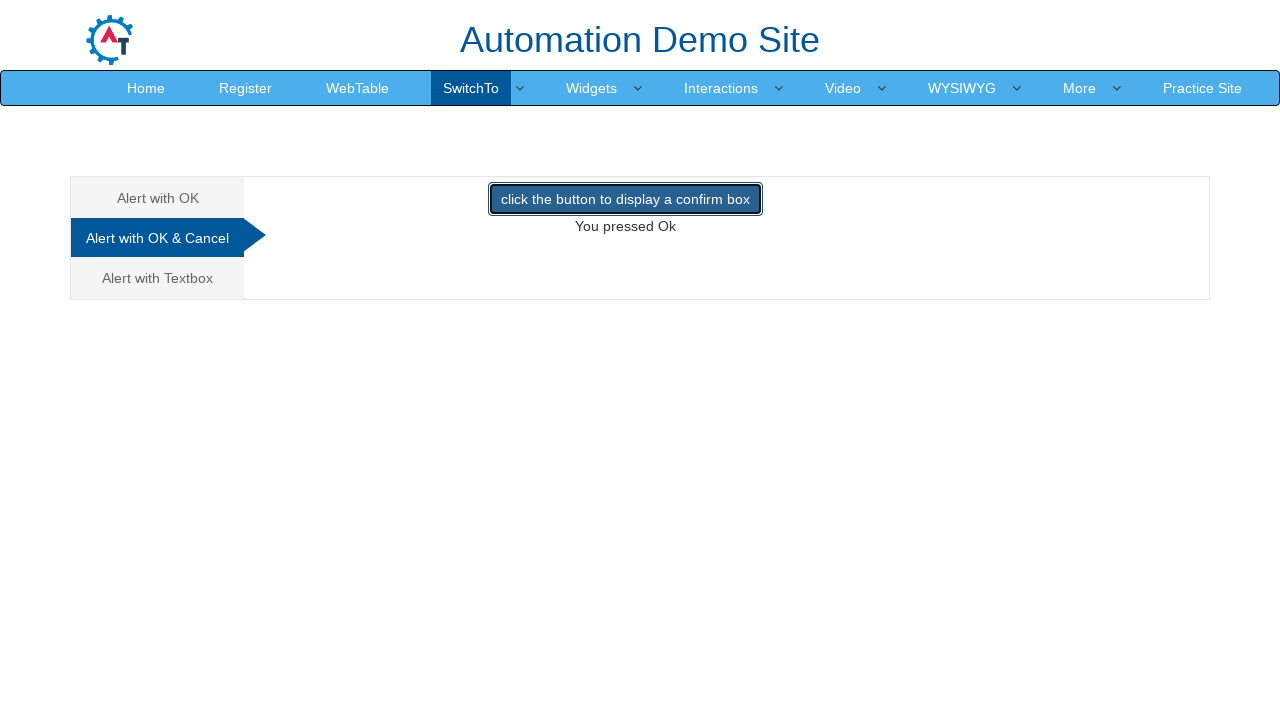

Waited 1000ms for confirm dialog to be processed
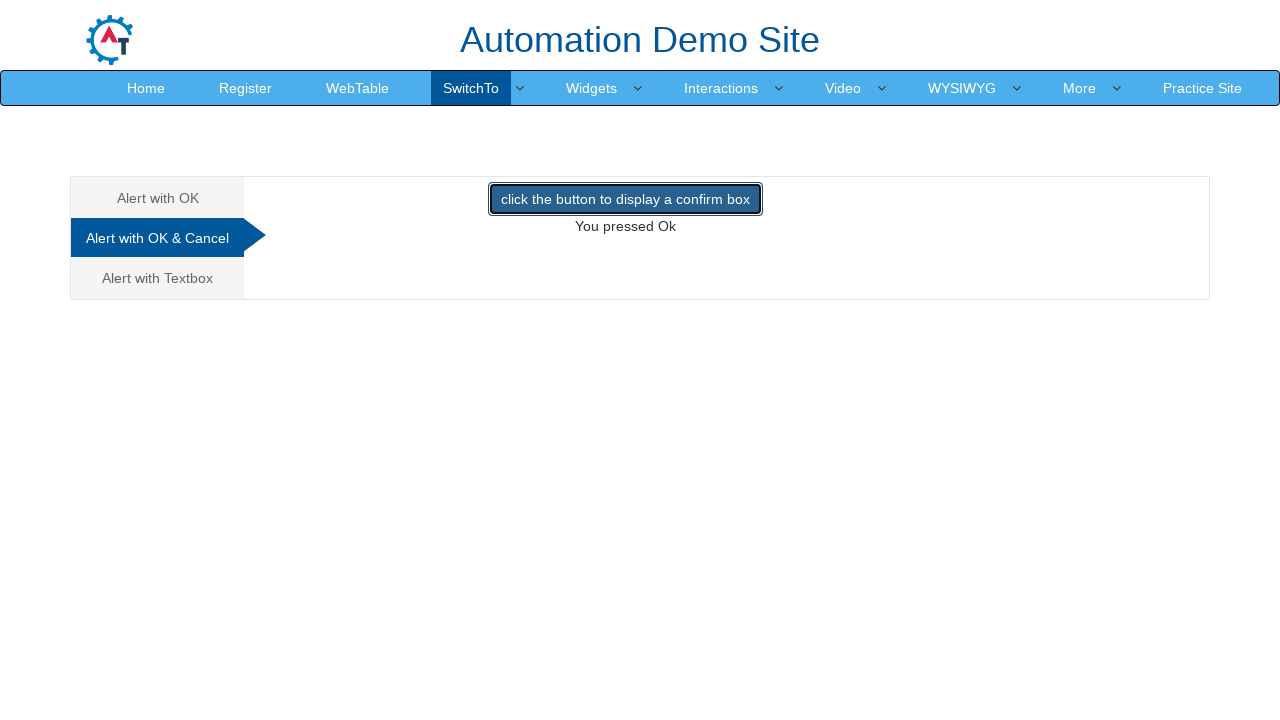

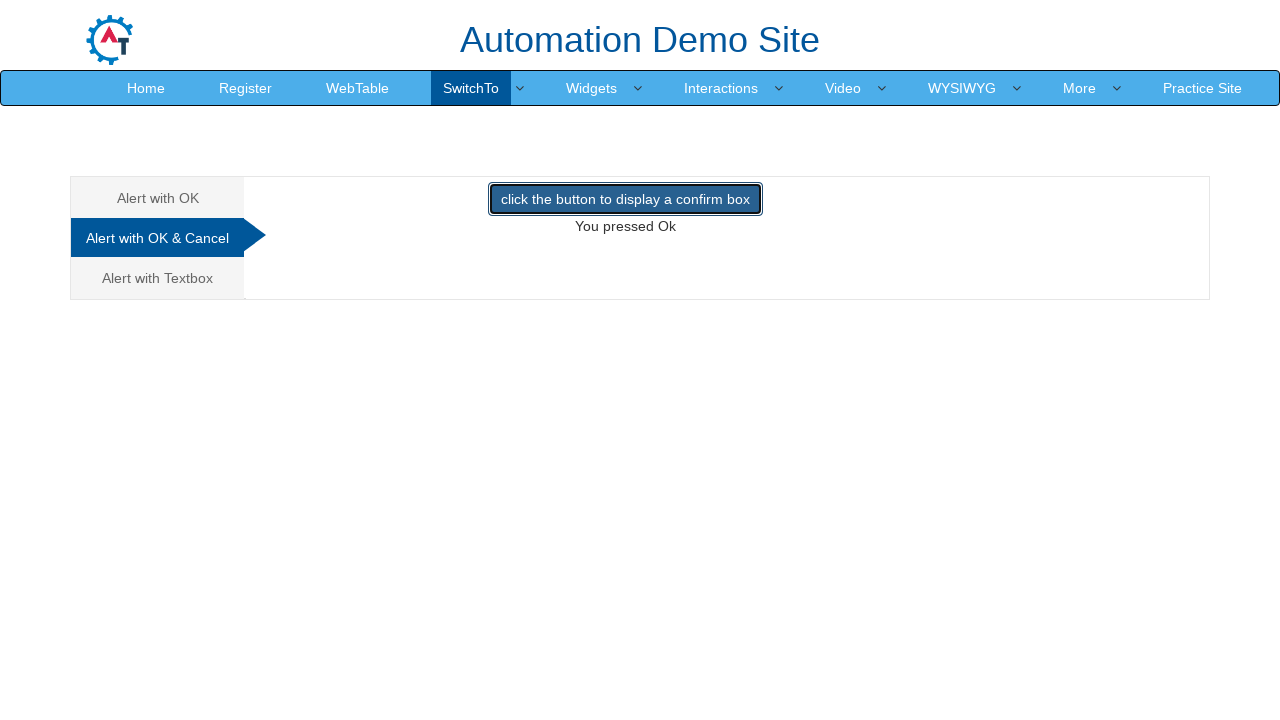